Tests radio button group functionality by clicking different options and verifying selection state

Starting URL: http://antoniotrindade.com.br/treinoautomacao/elementsweb.html

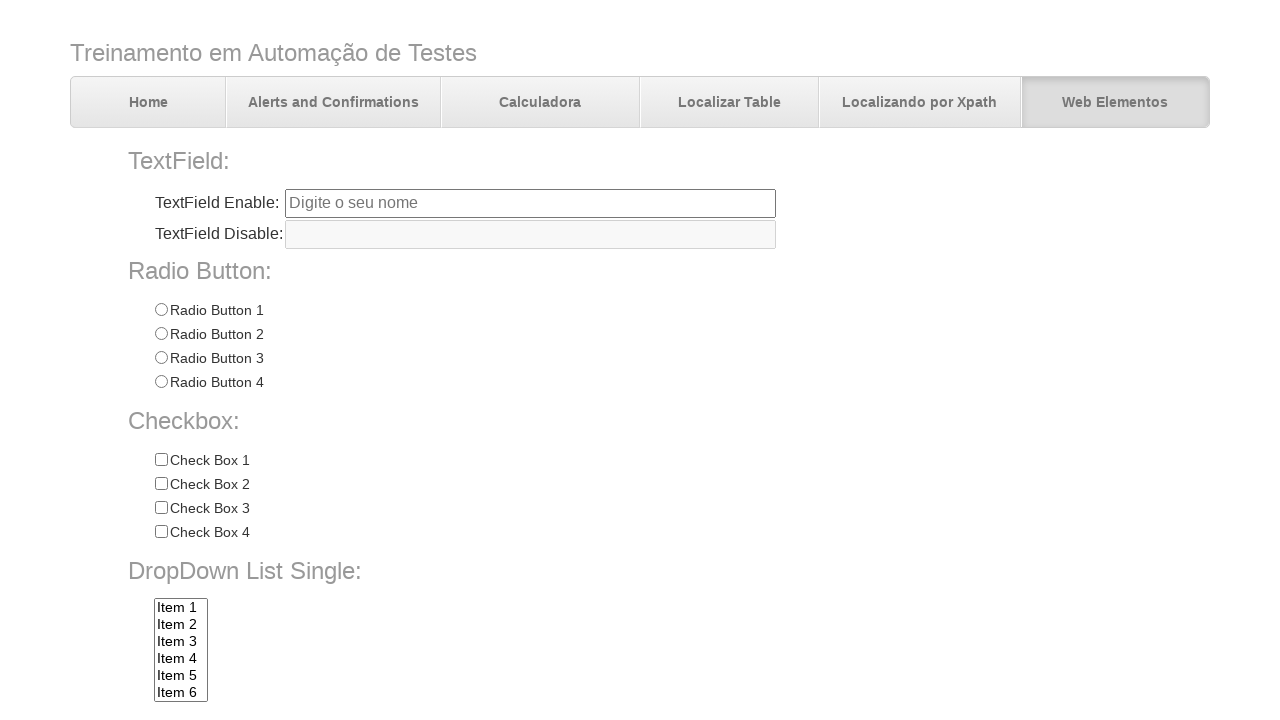

Navigated to elements web page
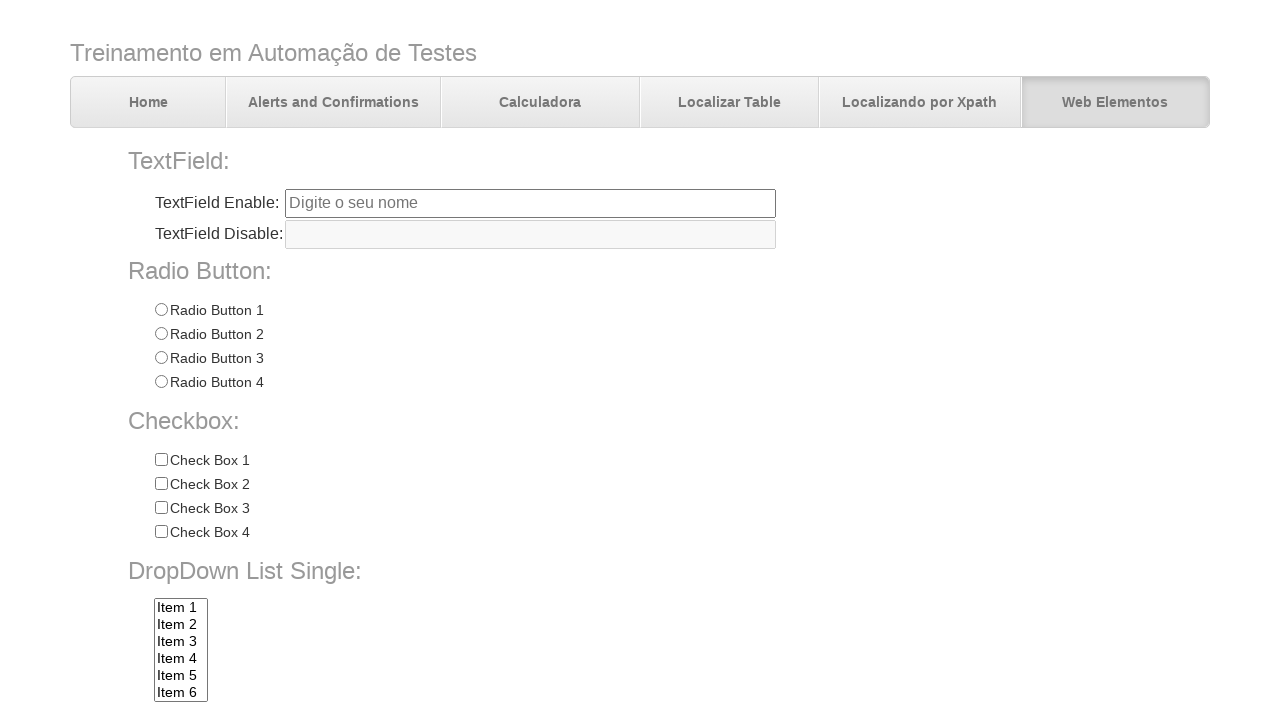

Located radio button group 'radioGroup1'
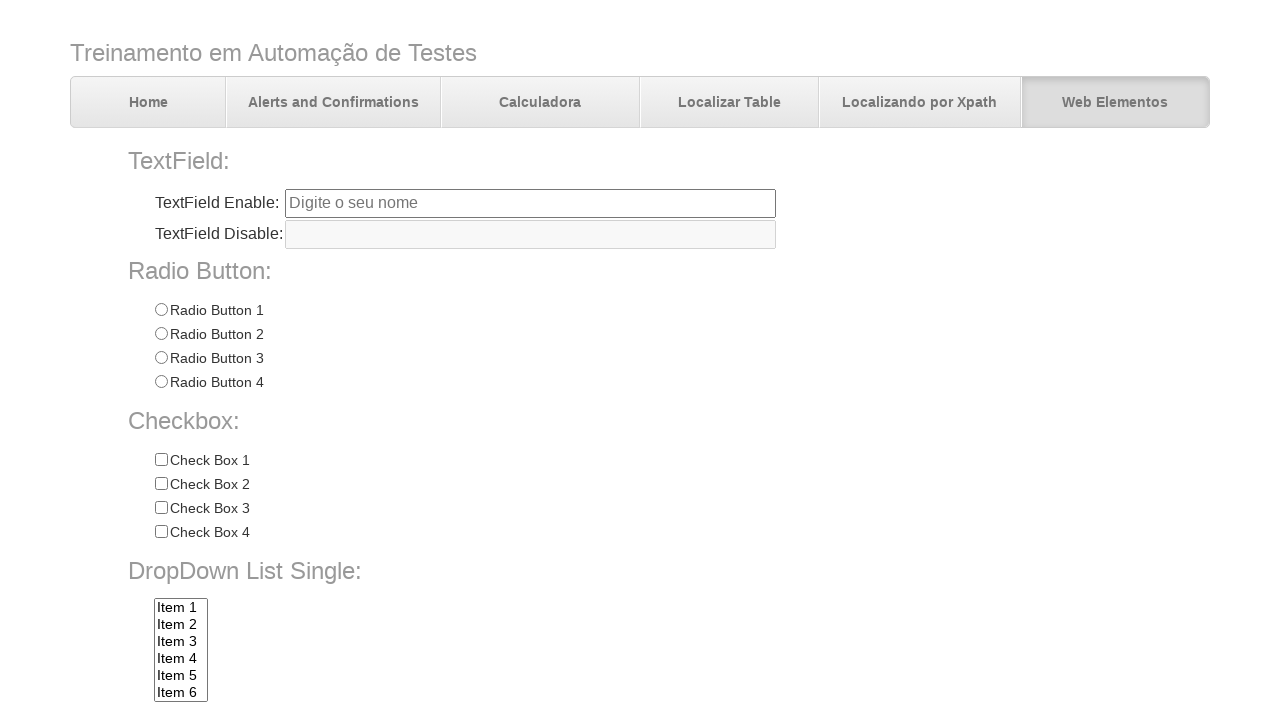

Clicked the first radio button at (161, 310) on input[name='radioGroup1'] >> nth=0
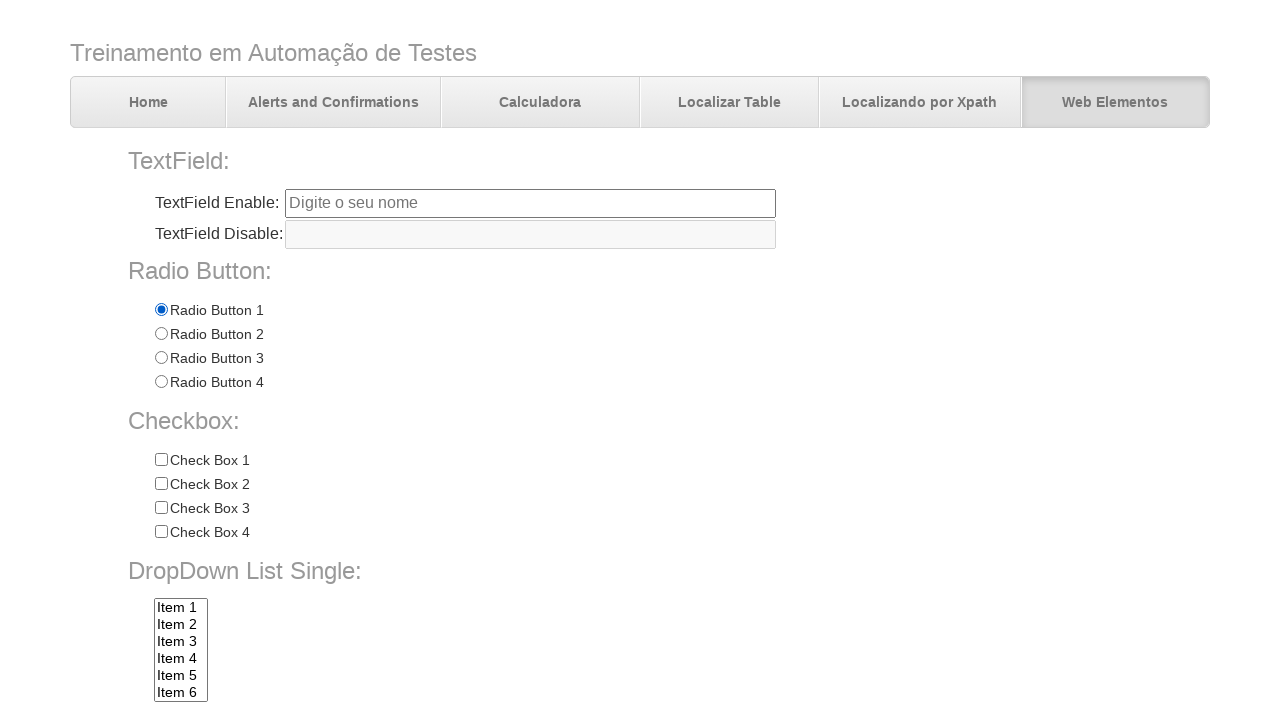

Clicked the third radio button at (161, 358) on input[name='radioGroup1'] >> nth=2
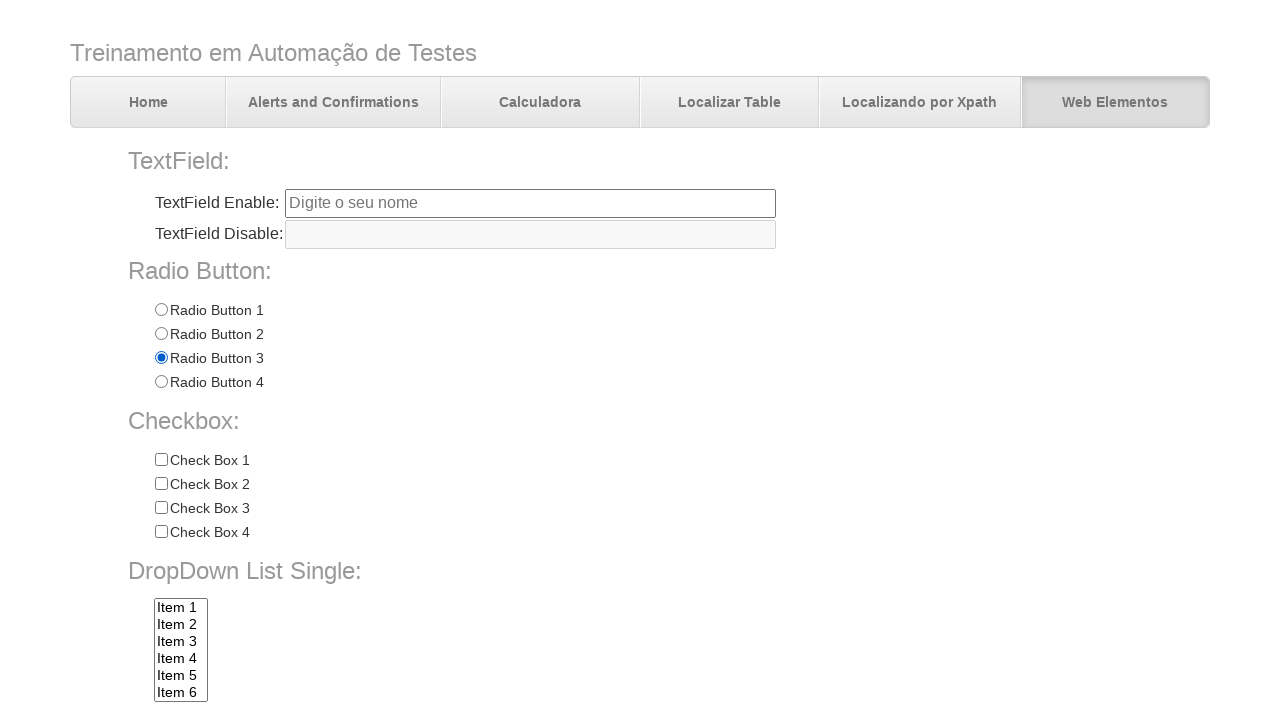

Verified first radio button is not selected
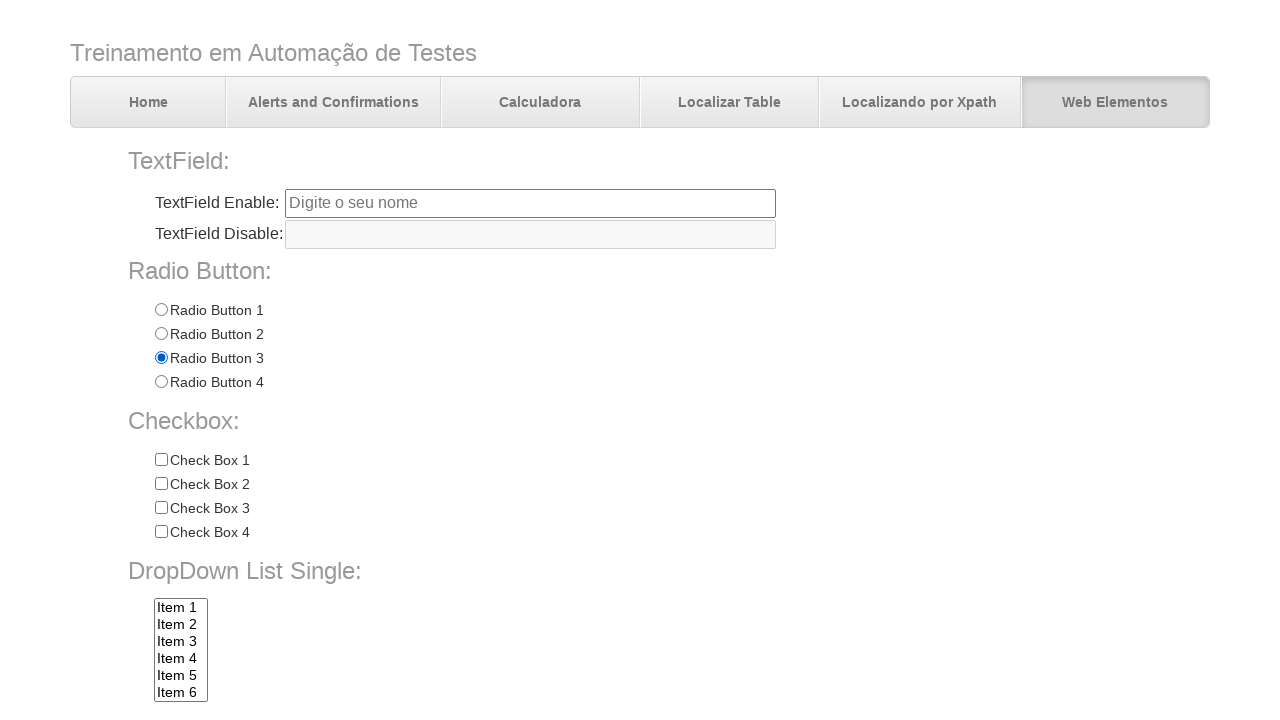

Verified second radio button is not selected
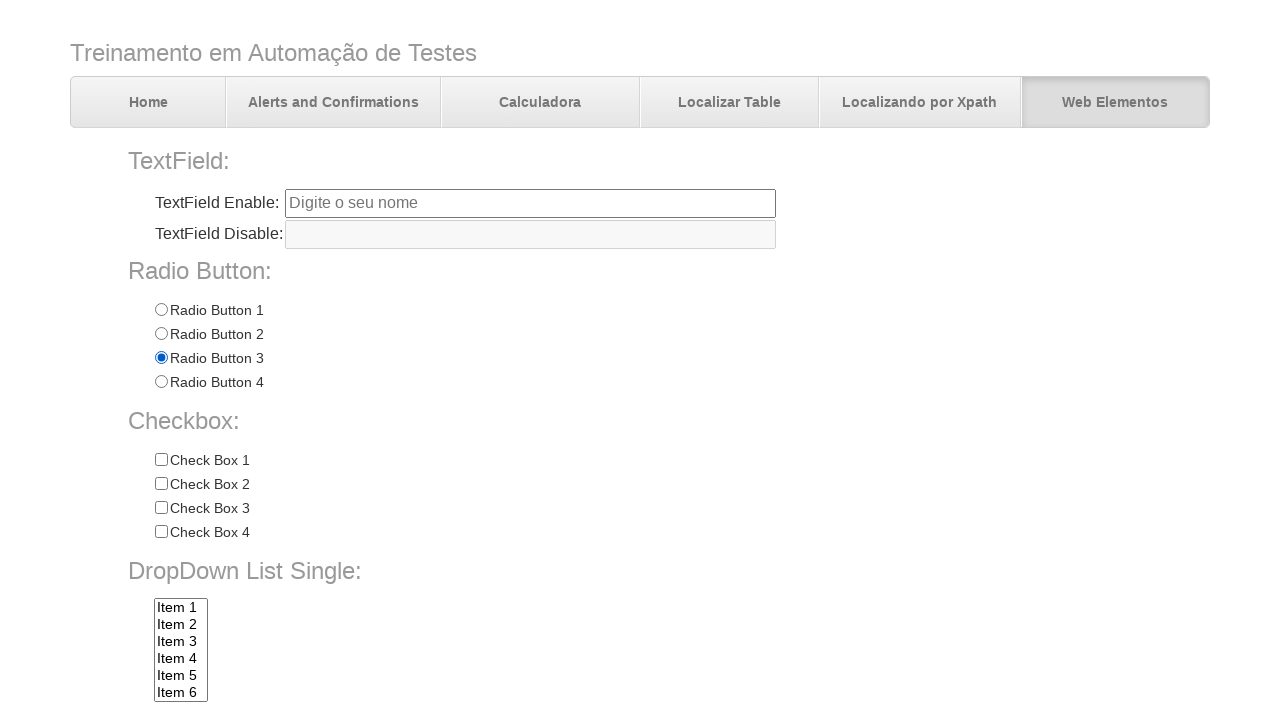

Verified third radio button is selected
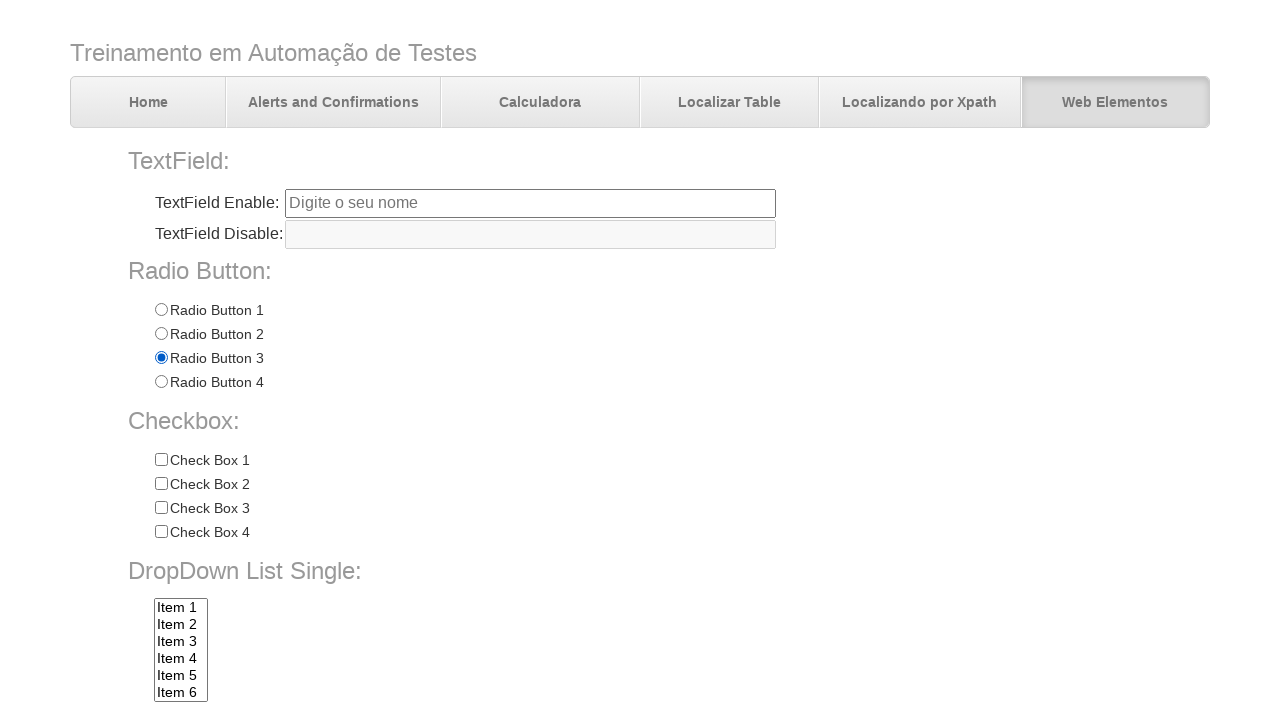

Verified fourth radio button is not selected
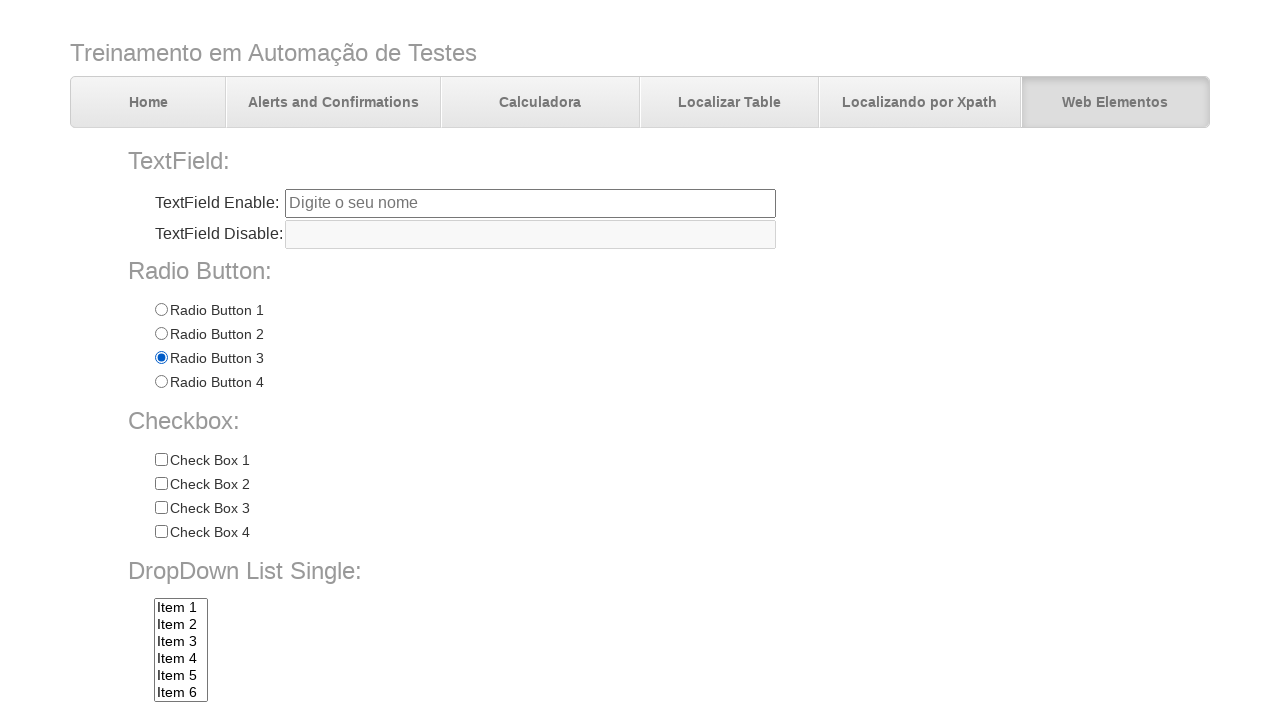

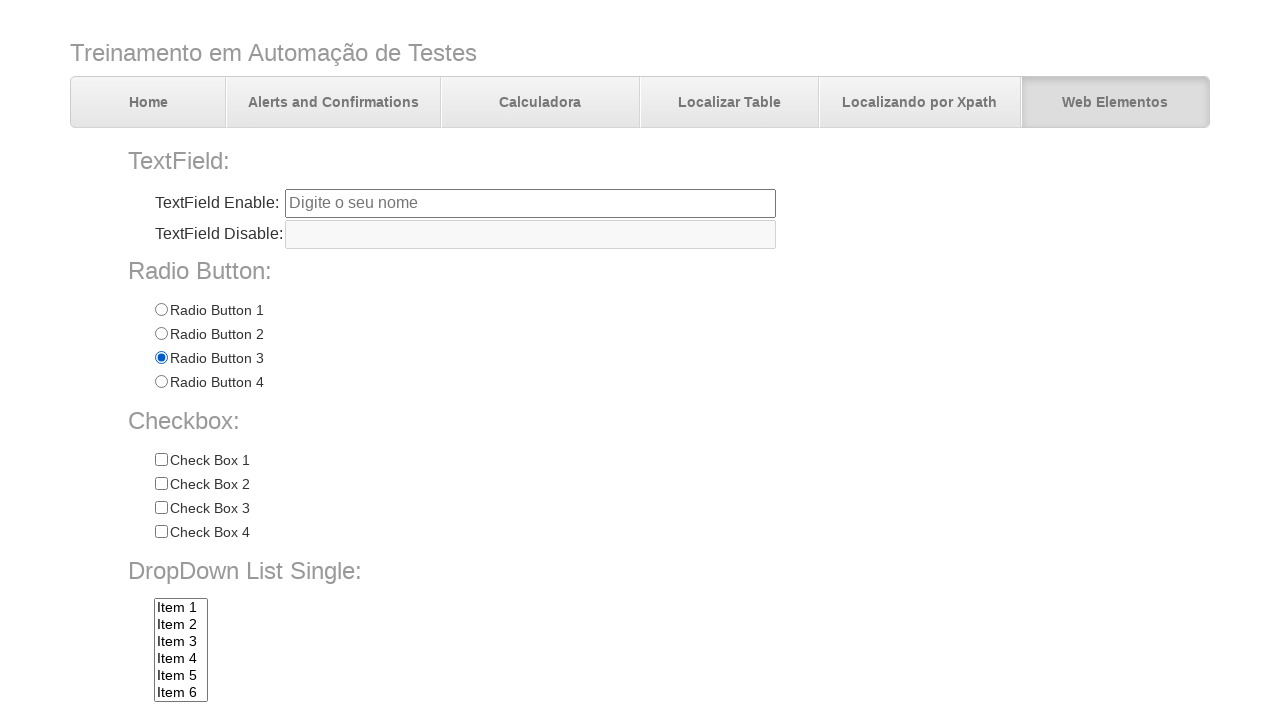